Tests new browser tab/window functionality by clicking a link that opens a new window, switching to it to verify content, then closing it and returning to the original window.

Starting URL: http://the-internet.herokuapp.com/windows

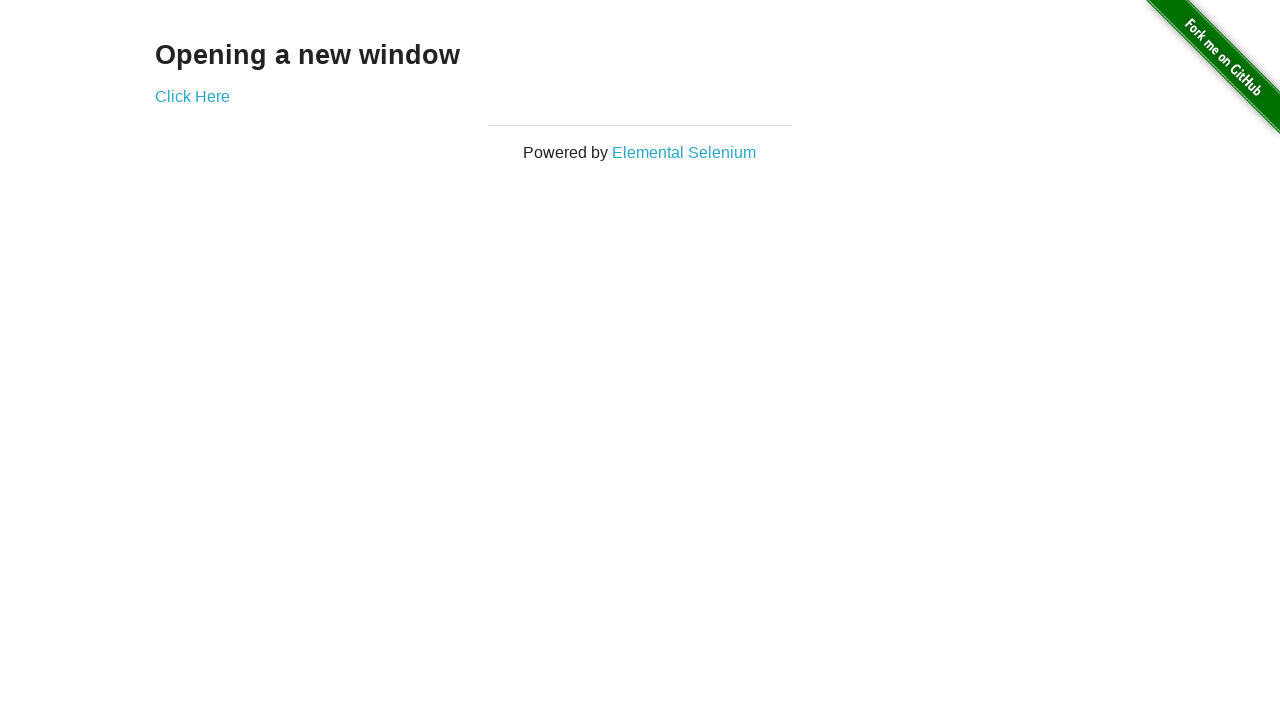

Clicked 'Click Here' link to open new window at (192, 96) on text=Click Here
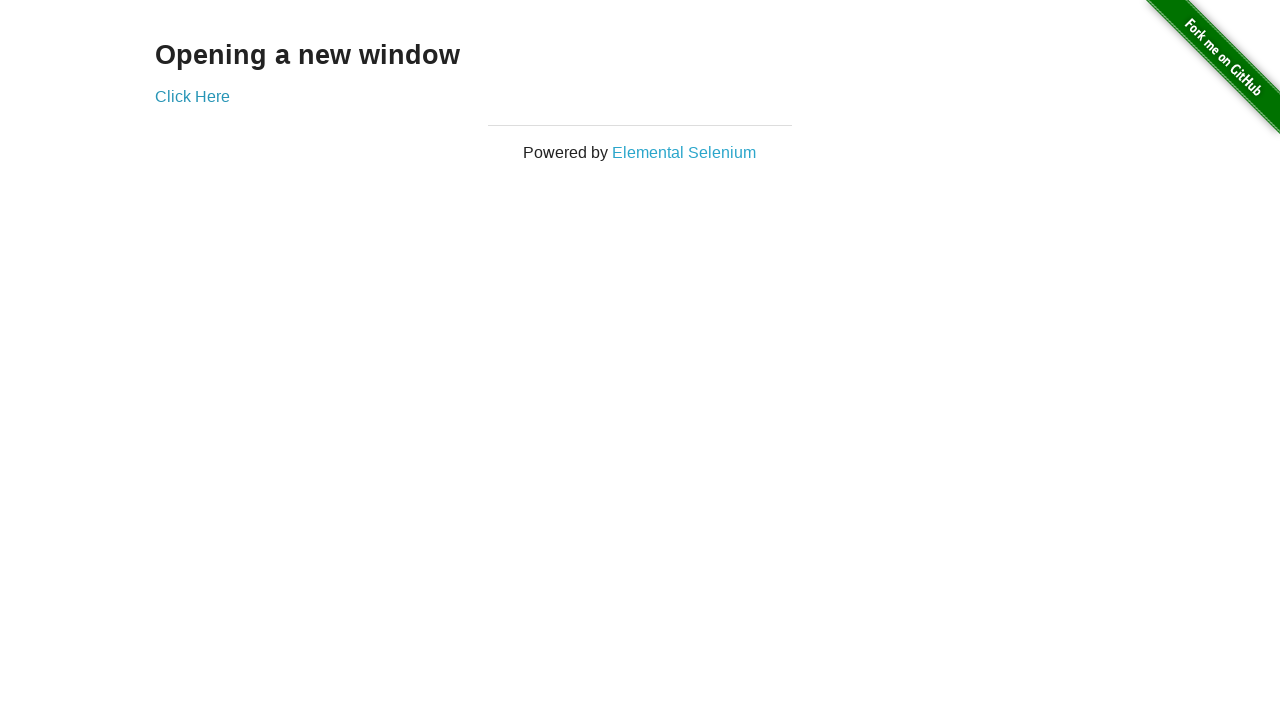

New window opened and loaded
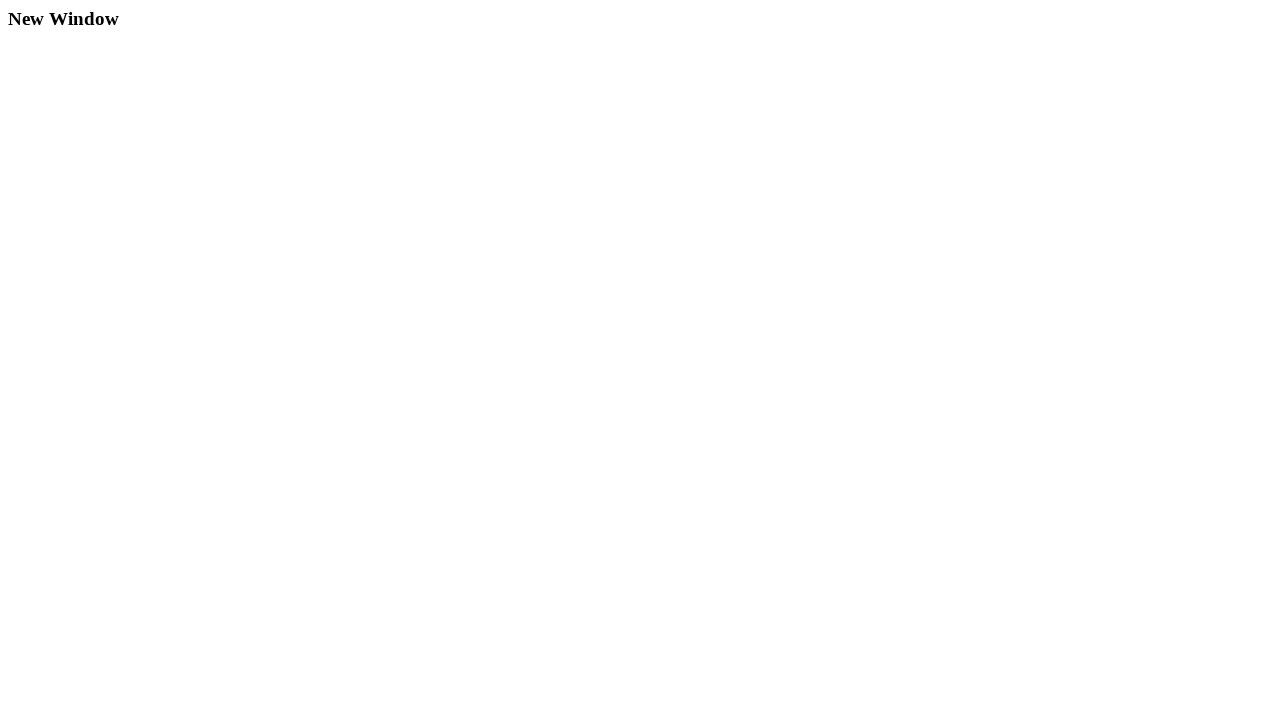

Verified new window contains 'New Window' heading
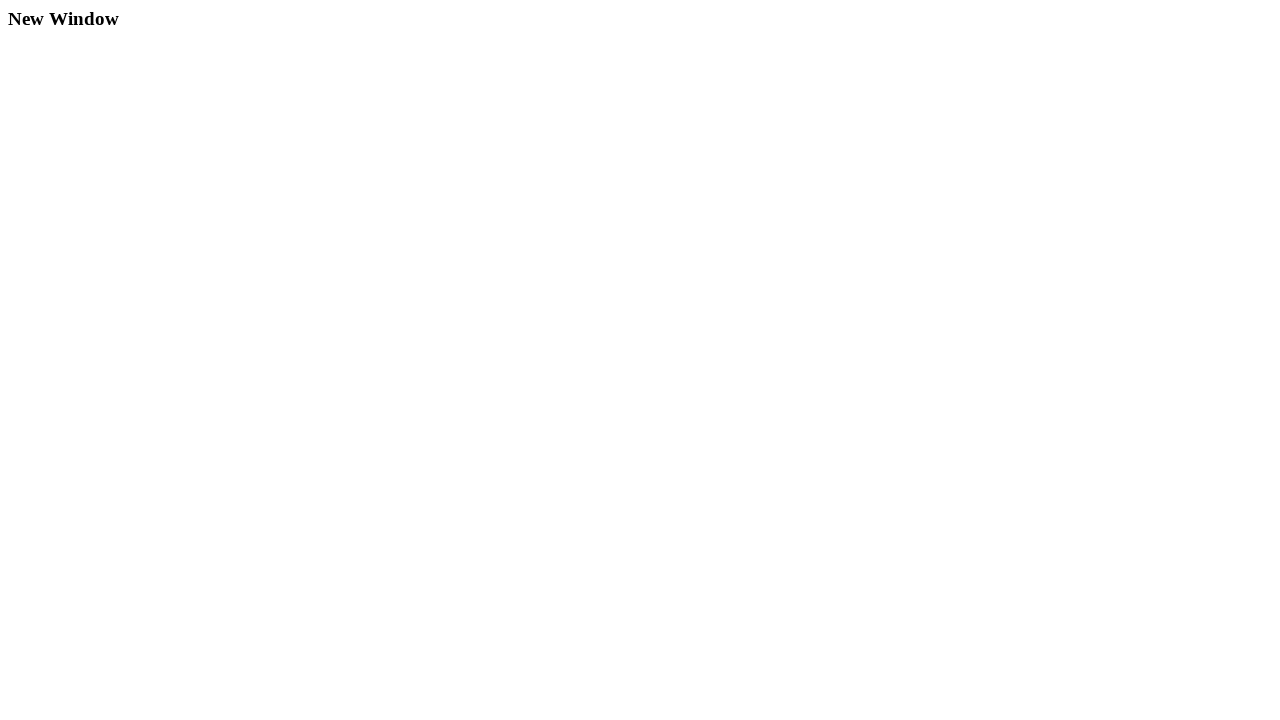

Closed new window/tab
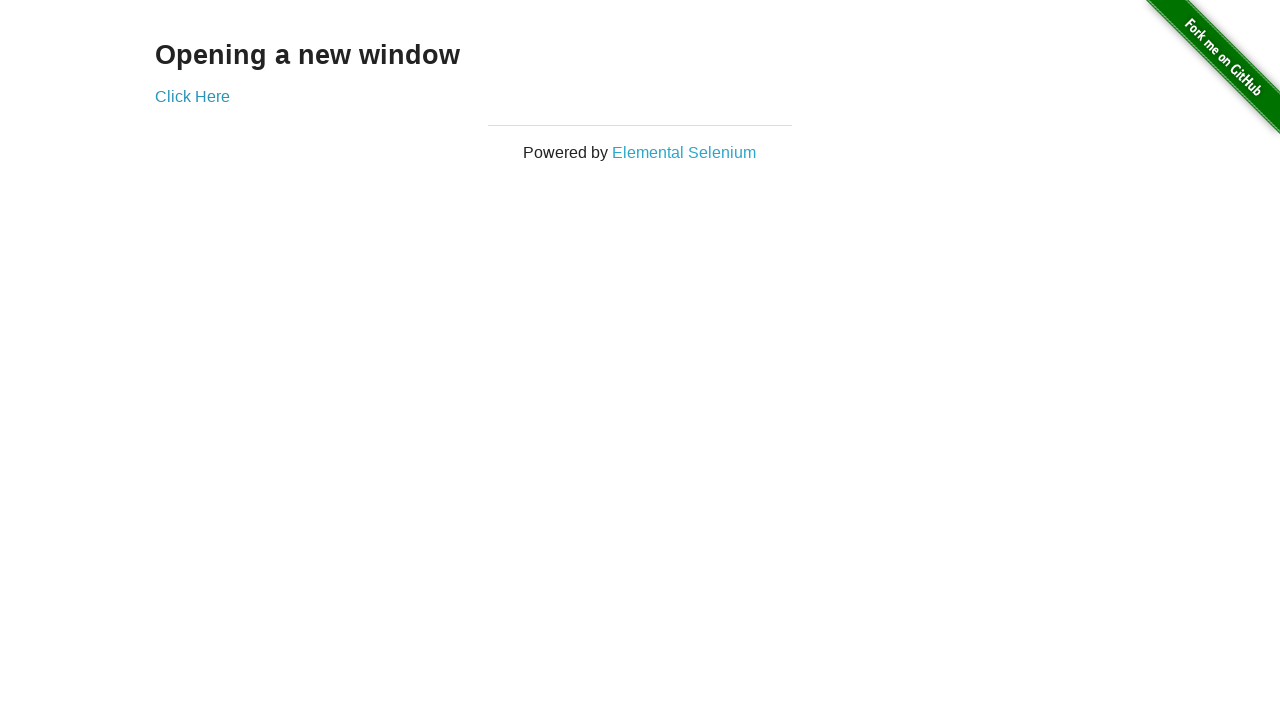

Verified original window is active and 'Click Here' link is visible
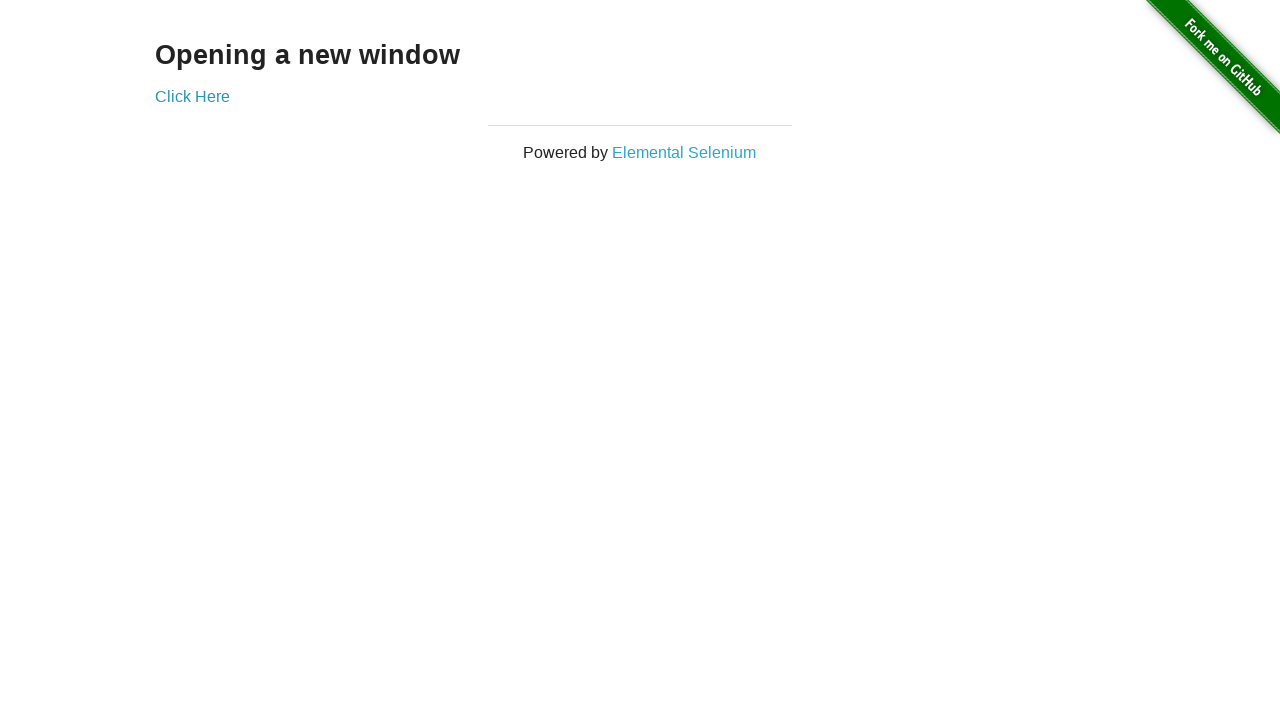

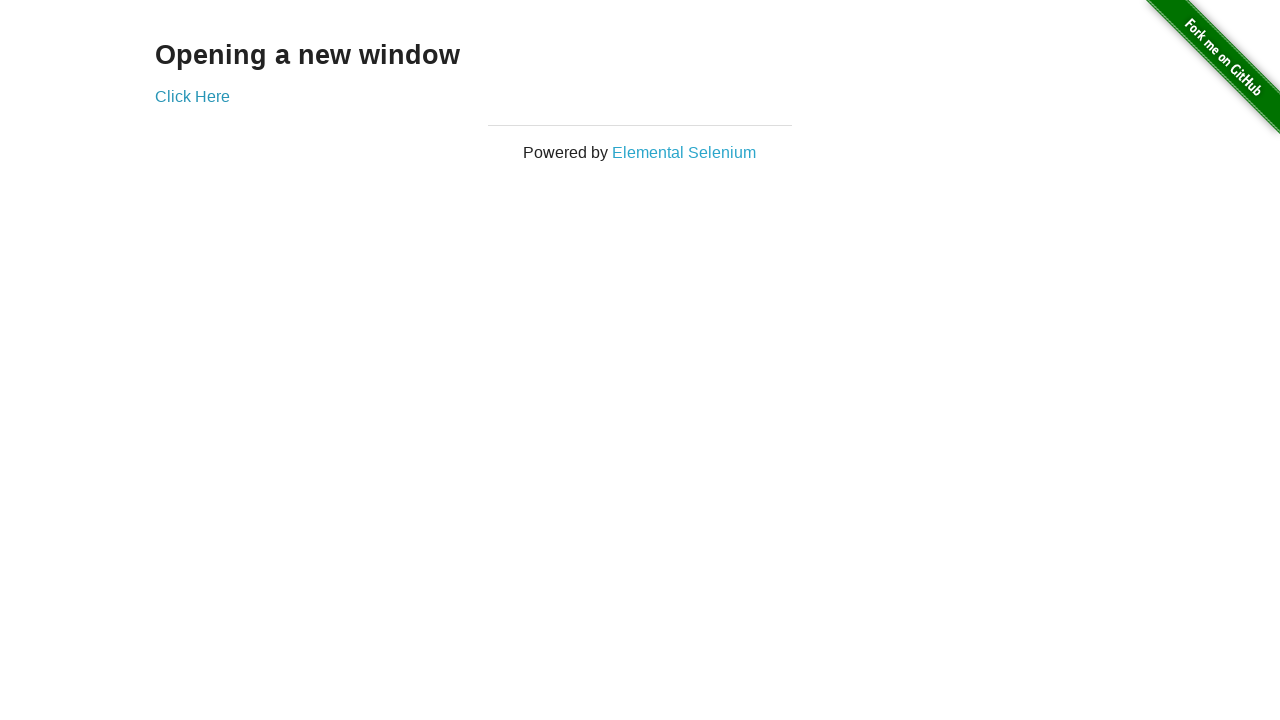